Tests the Delta Airlines flight booking calendar by clicking the departure date picker, navigating through months until reaching March, and selecting the 20th day.

Starting URL: https://www.delta.com/

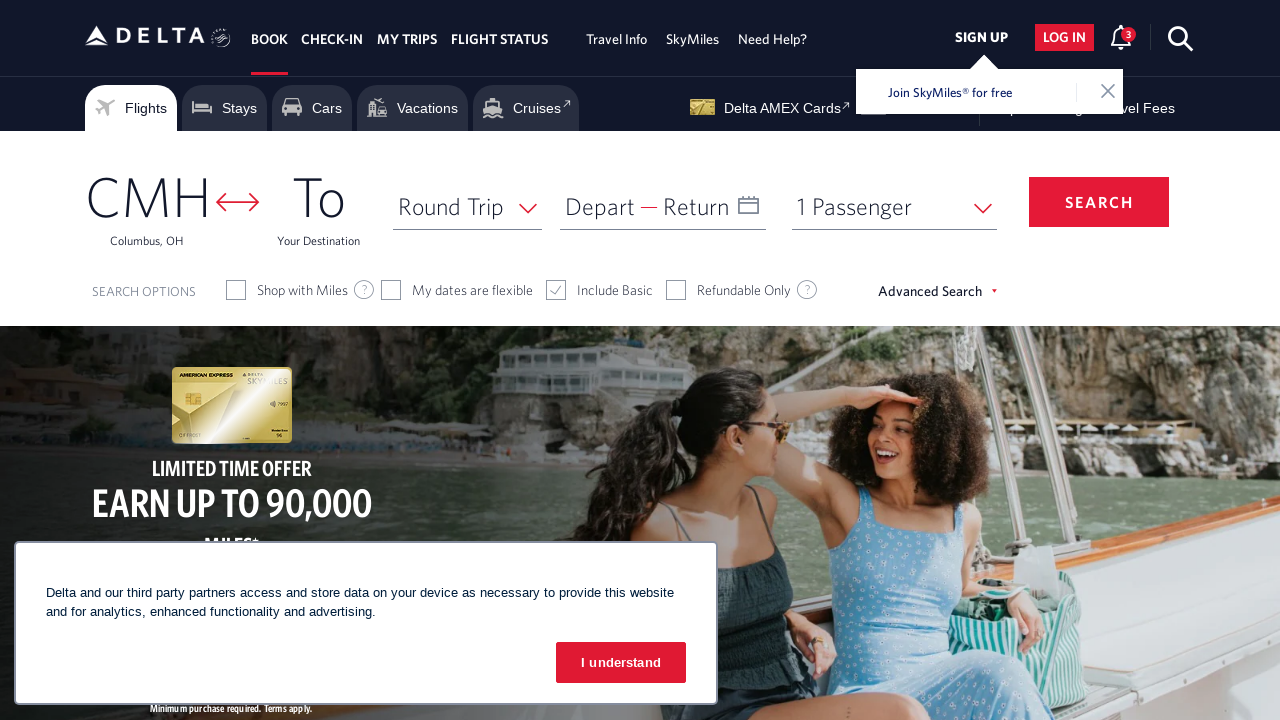

Clicked departure date picker to open calendar at (600, 206) on xpath=//span[text()='Depart']
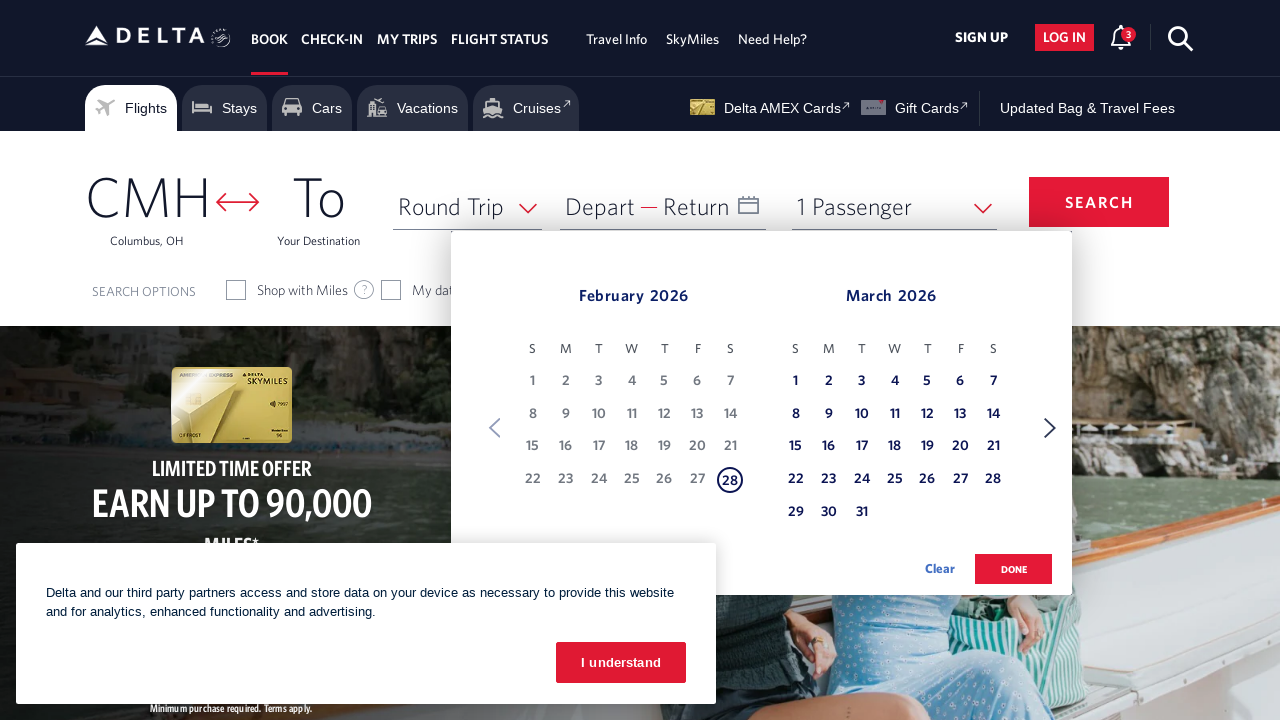

Calendar date picker loaded and became visible
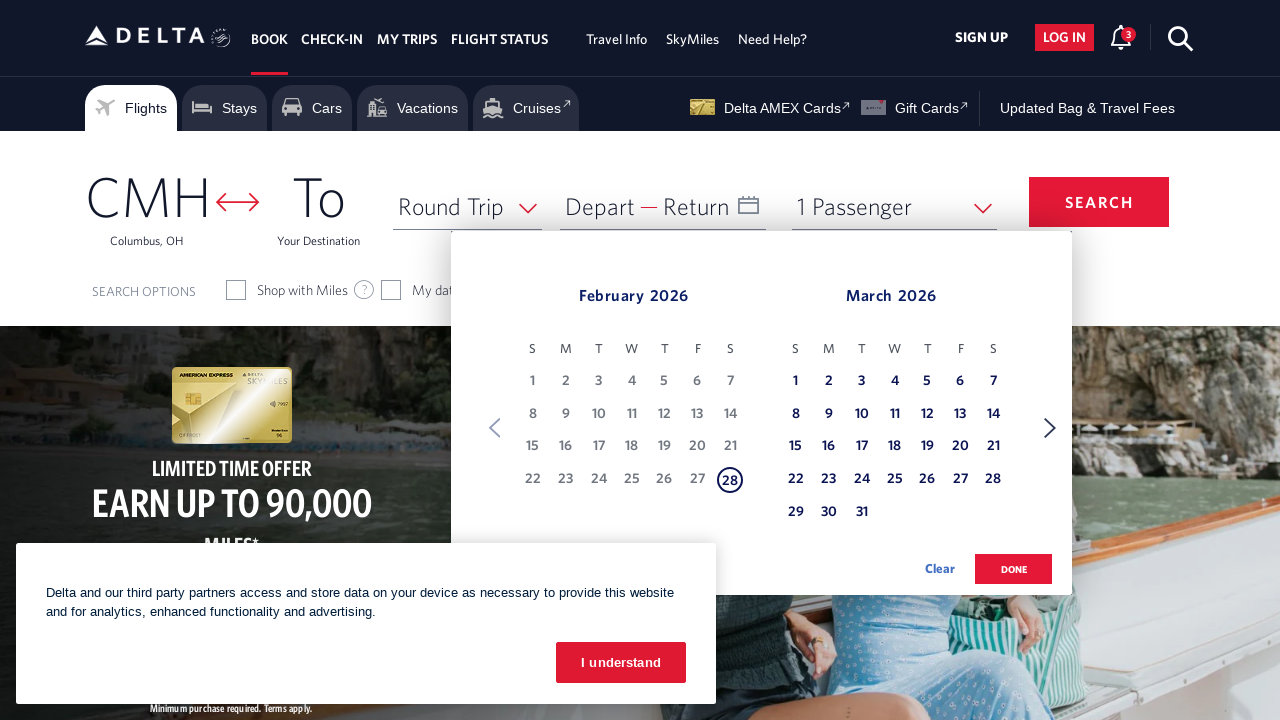

Clicked Next button to navigate to next month (current: February) at (1050, 428) on xpath=//span[text()='Next']
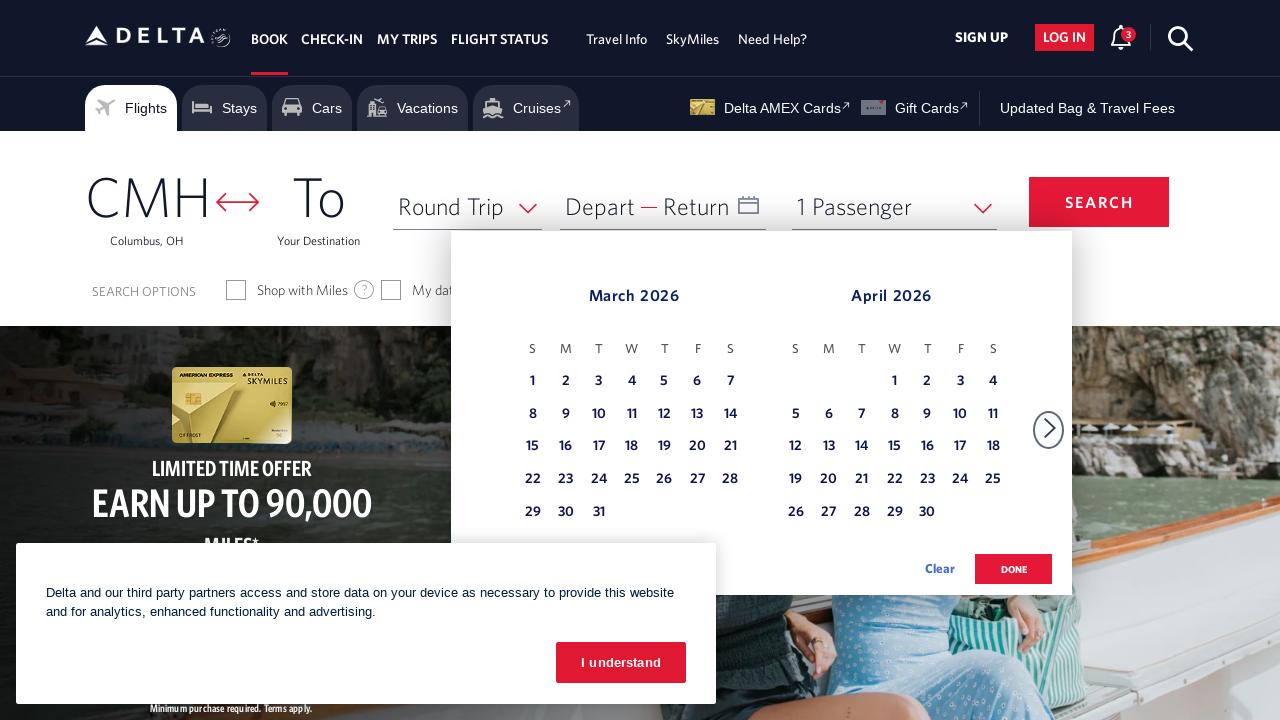

Waited for calendar to update after month navigation
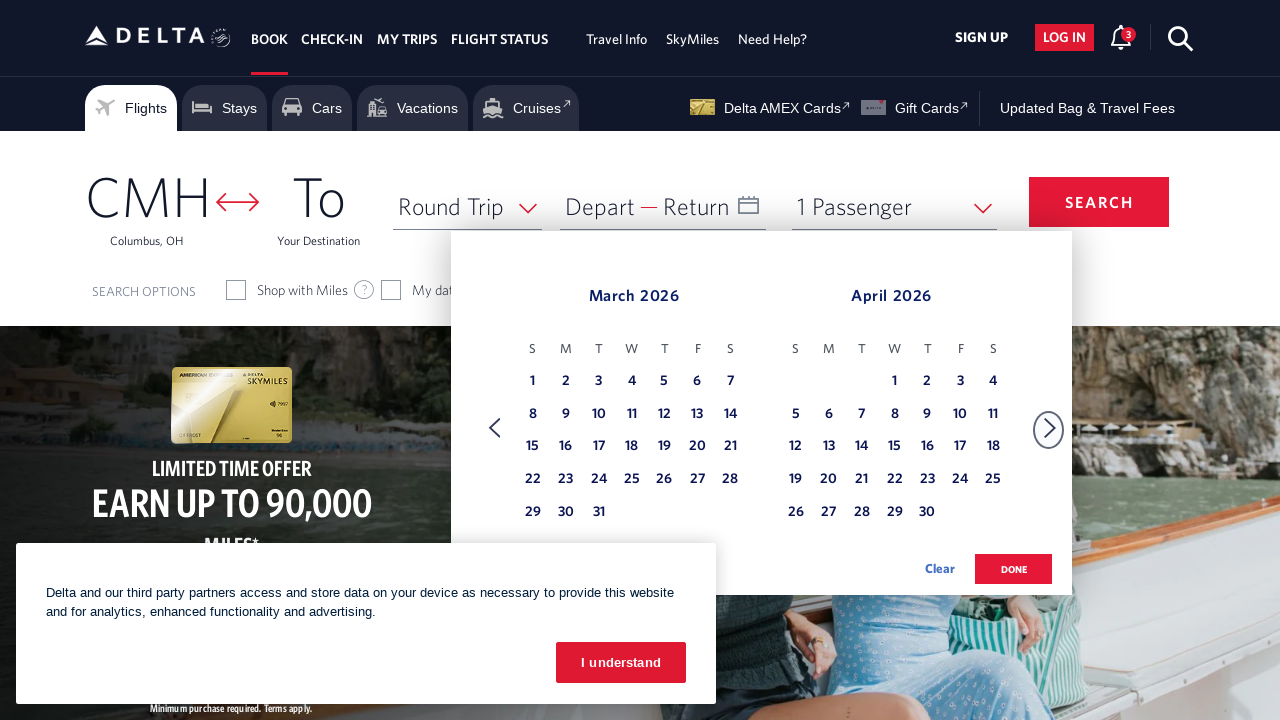

Found March in calendar: March
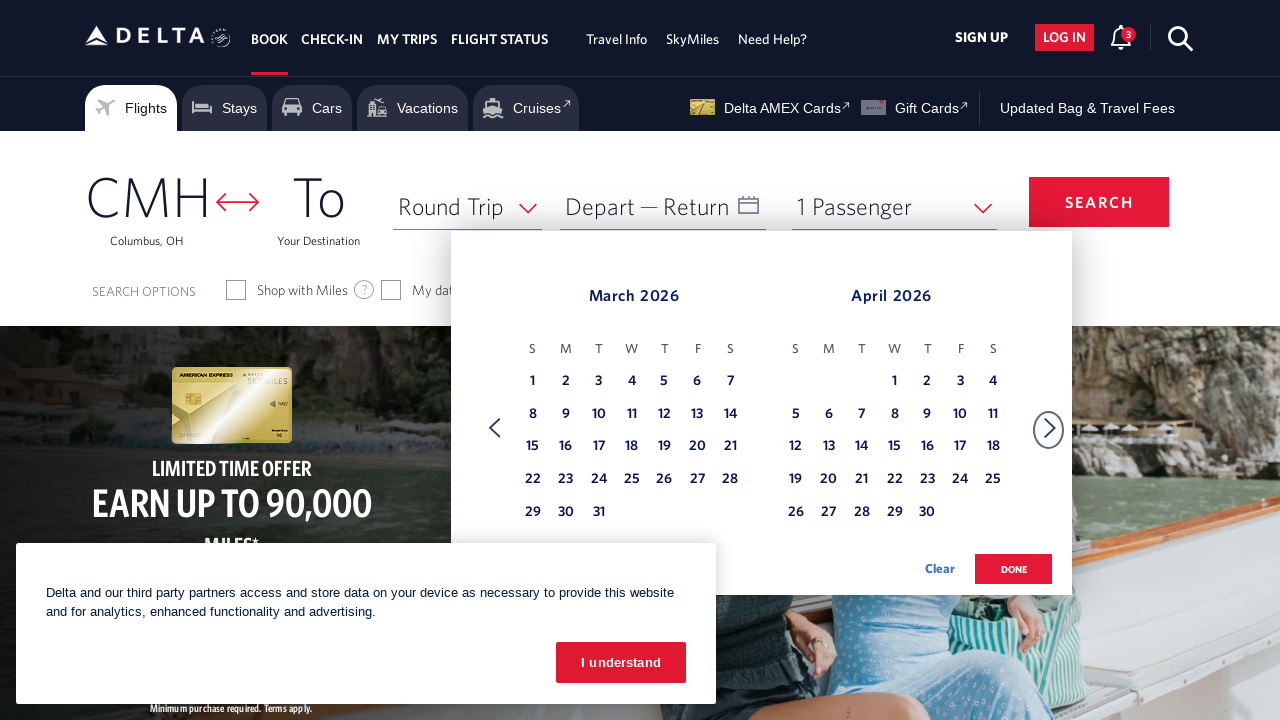

Clicked on March 20th in the calendar at (697, 447) on (//table[contains(@class,'dl-datepicker-calendar')])[1]/tbody/tr/td >> nth=26
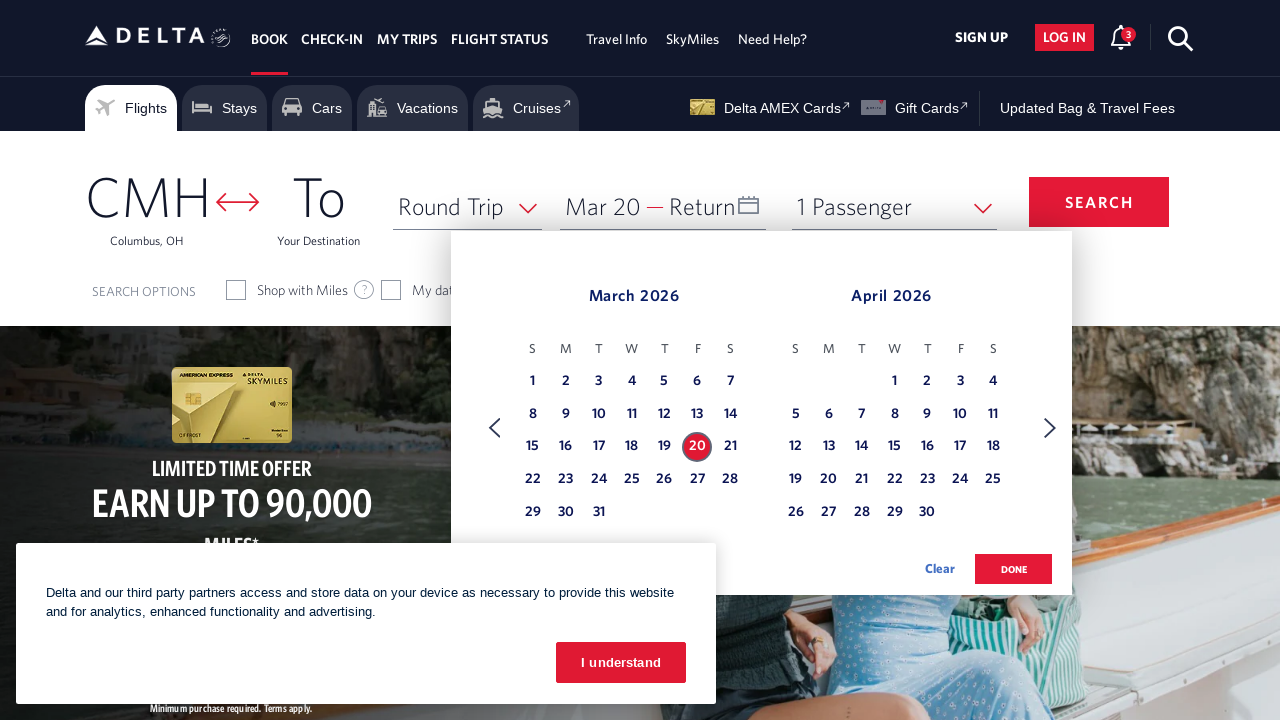

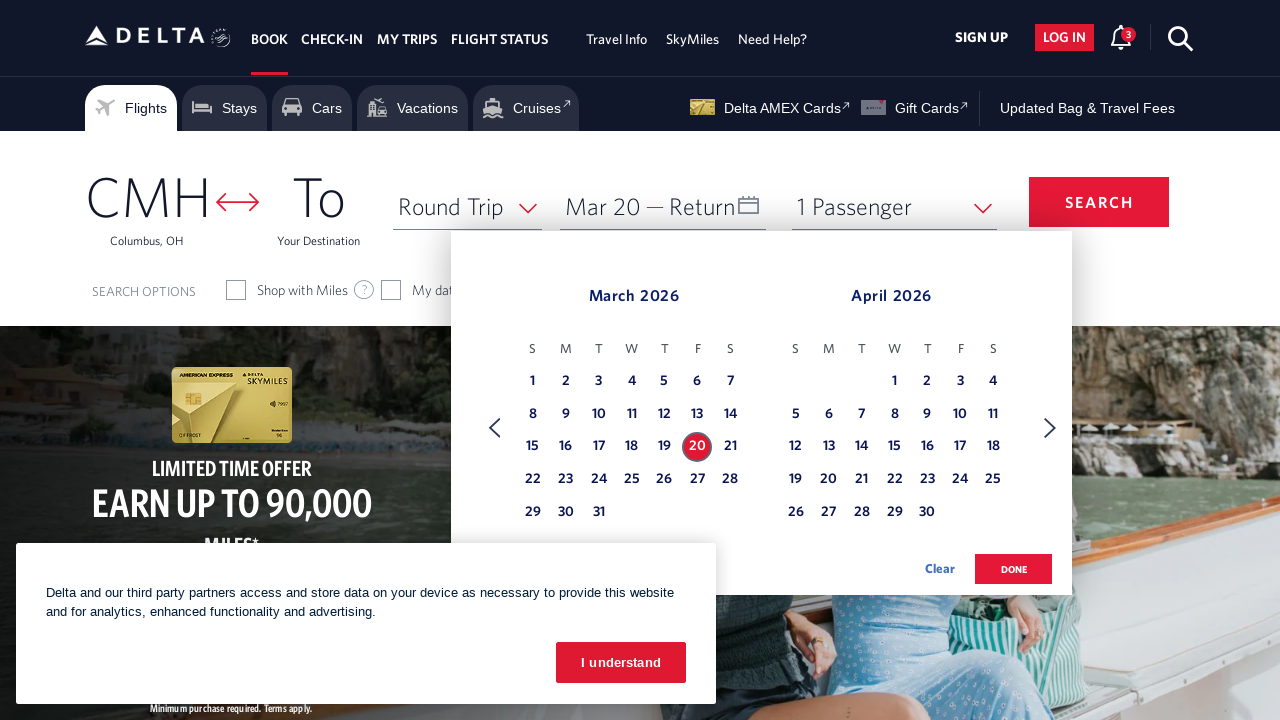